Logs in as a customer and withdraws 2000 from their account

Starting URL: https://www.globalsqa.com/angularJs-protractor/BankingProject/#/login

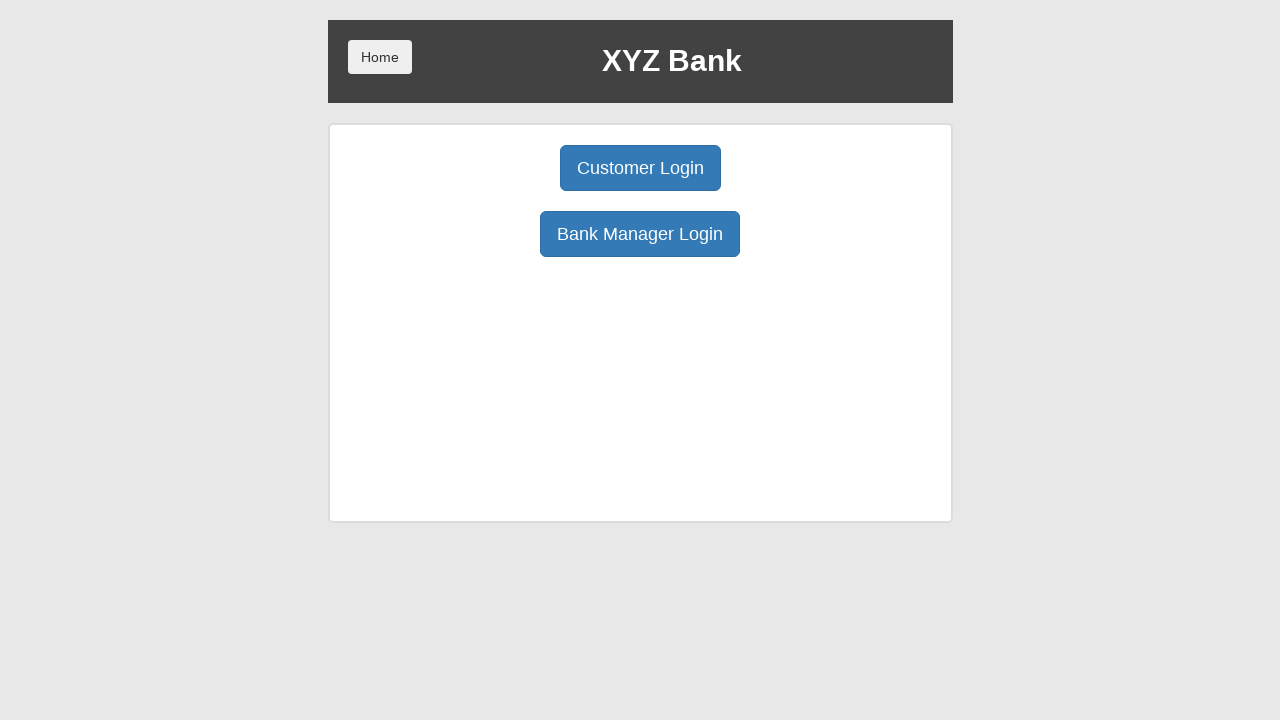

Clicked Customer Login button at (640, 168) on button[ng-click='customer()']
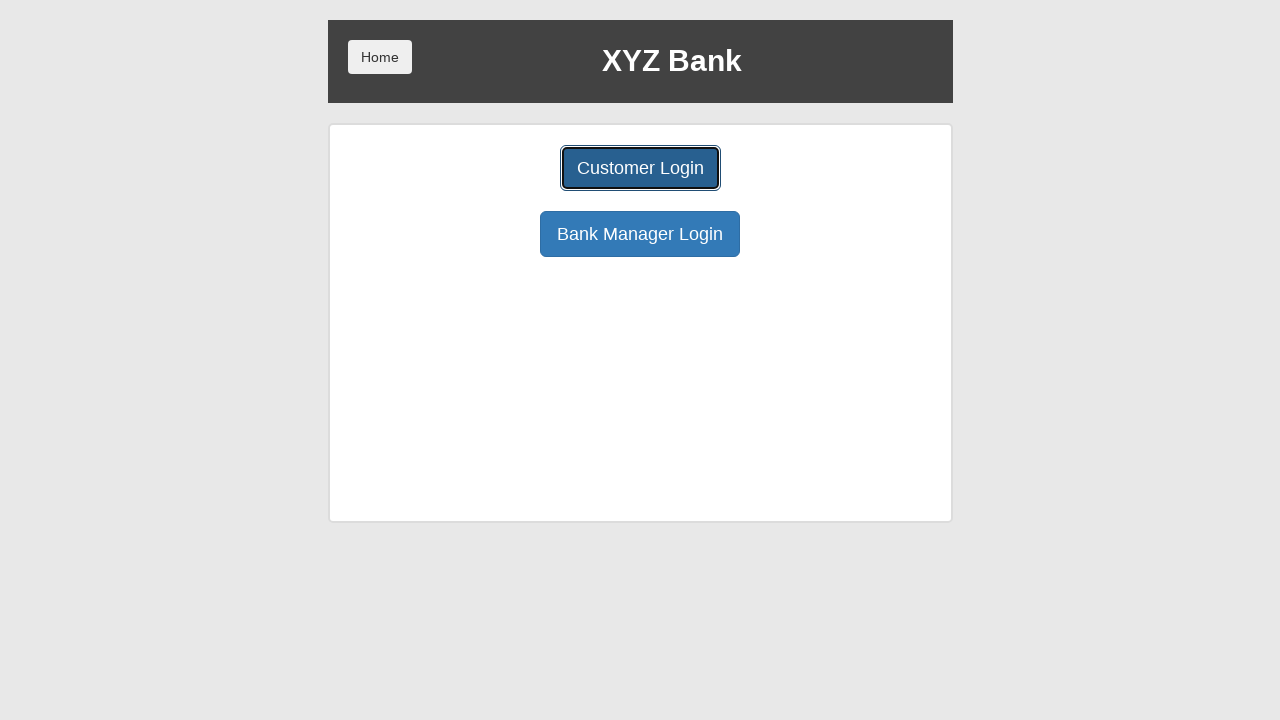

Selected customer from dropdown (second option) on div.form-group select
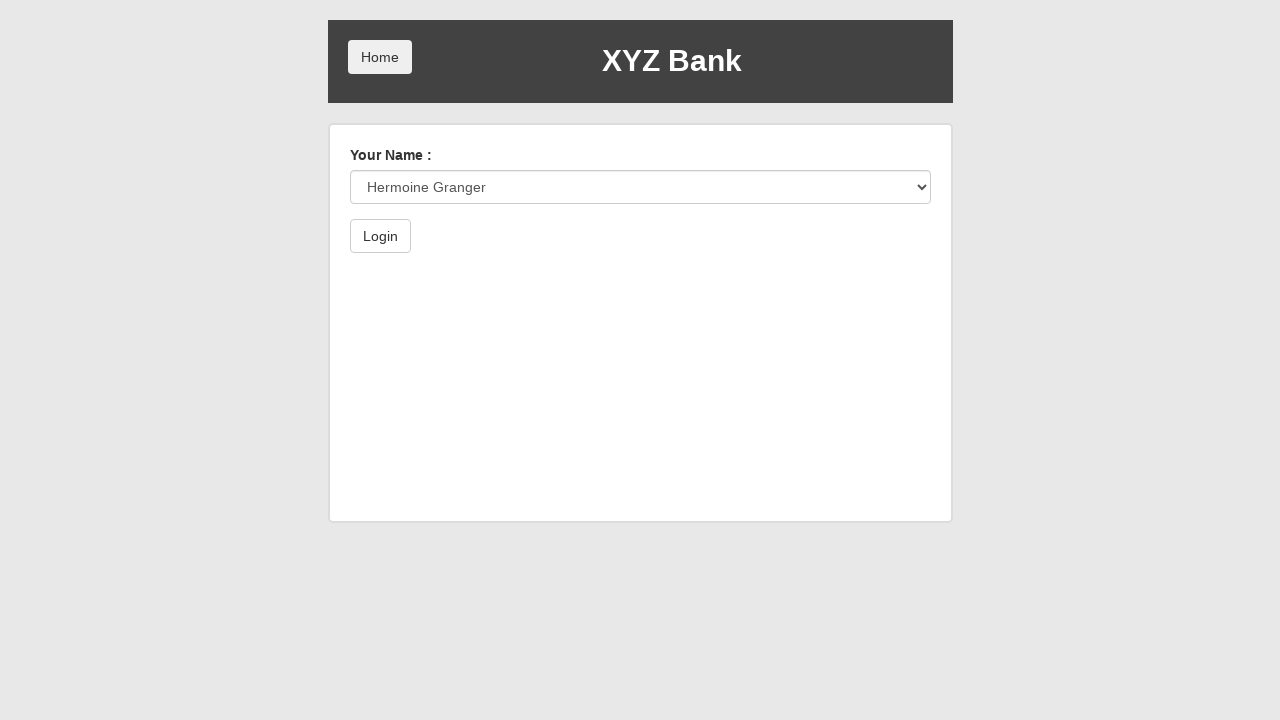

Clicked Login button to authenticate customer at (380, 236) on form[name='myForm'] button
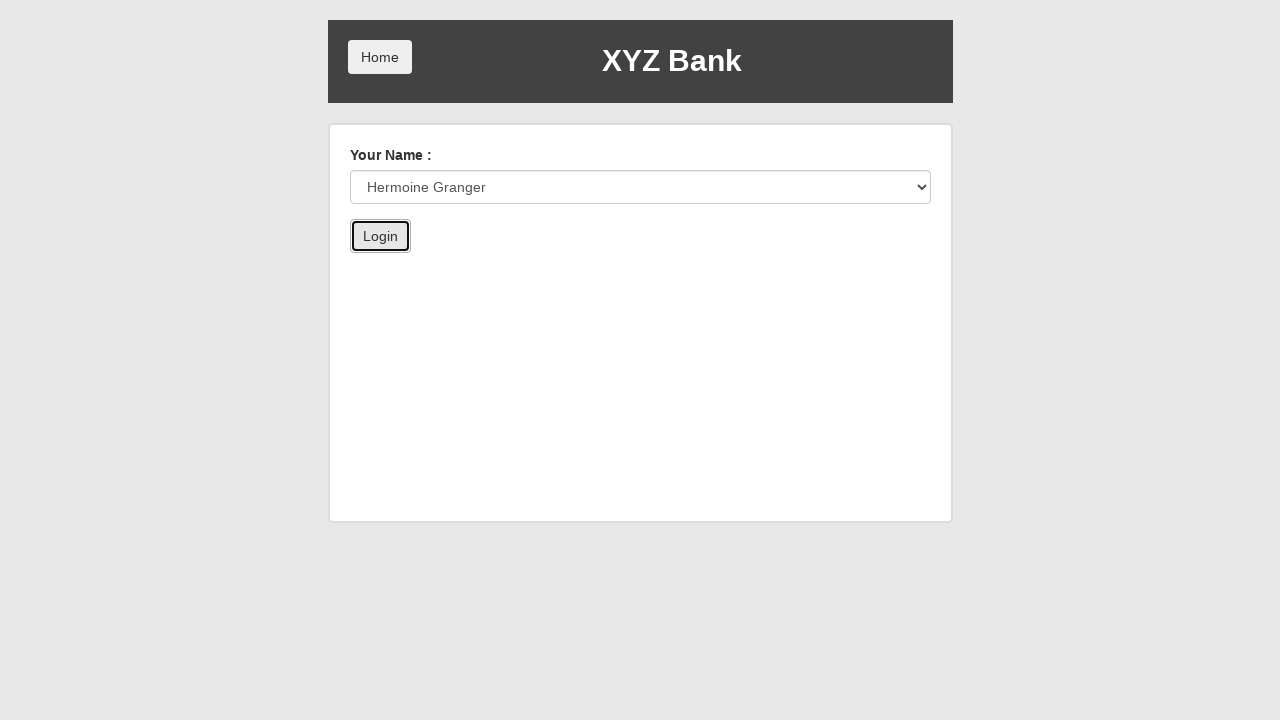

Clicked Withdrawal tab at (760, 264) on button[ng-class='btnClass3']
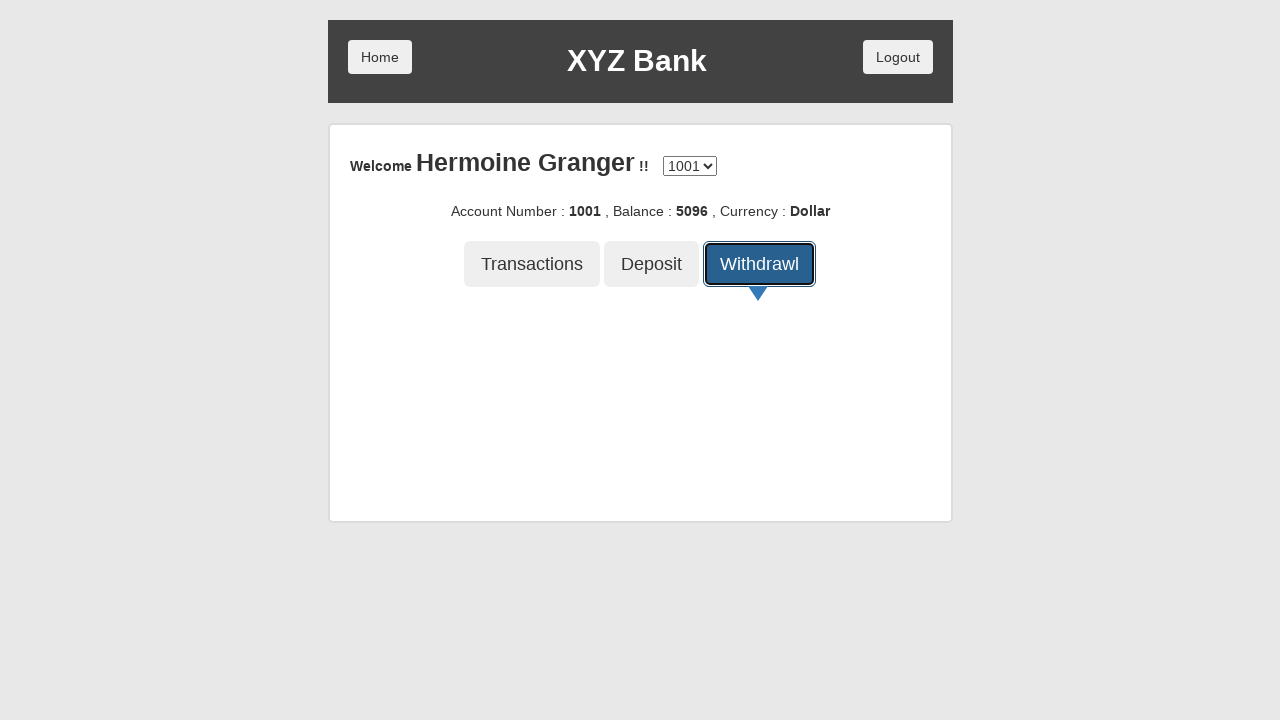

Entered withdrawal amount of 2000 on input[type='number']
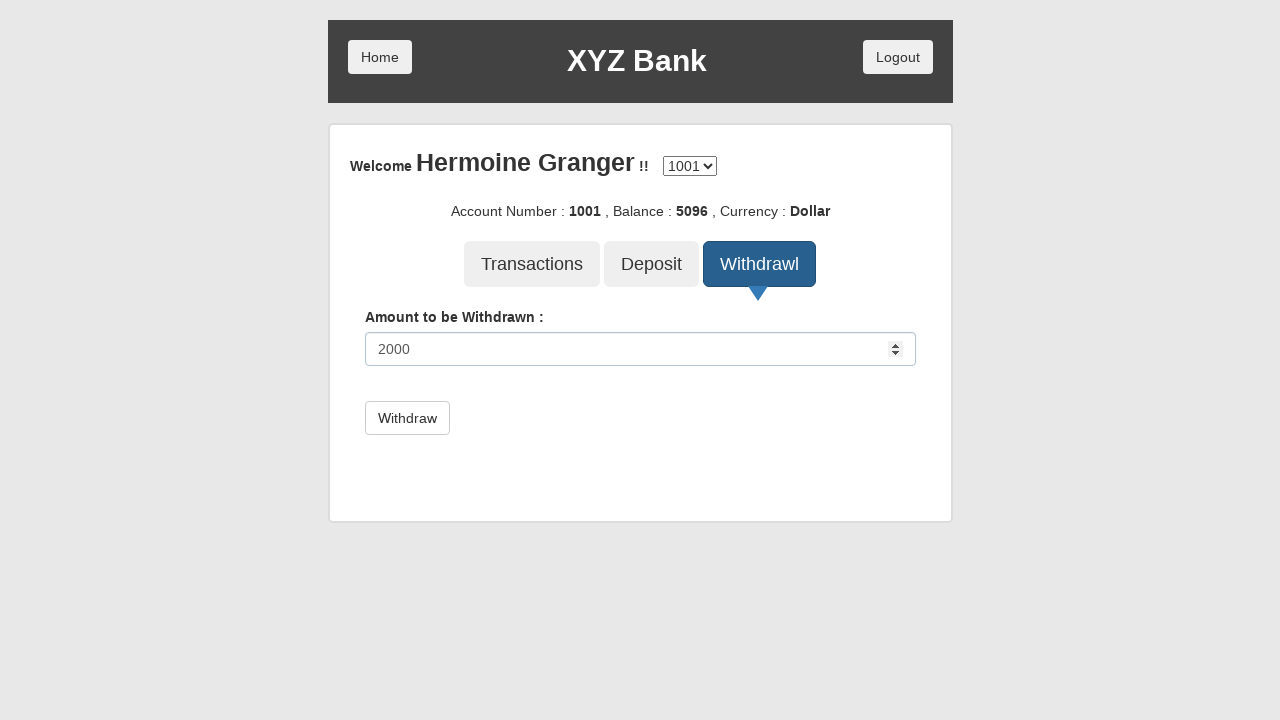

Clicked Withdraw button to submit withdrawal of 2000 at (407, 418) on form[name='myForm'] button[type='submit']
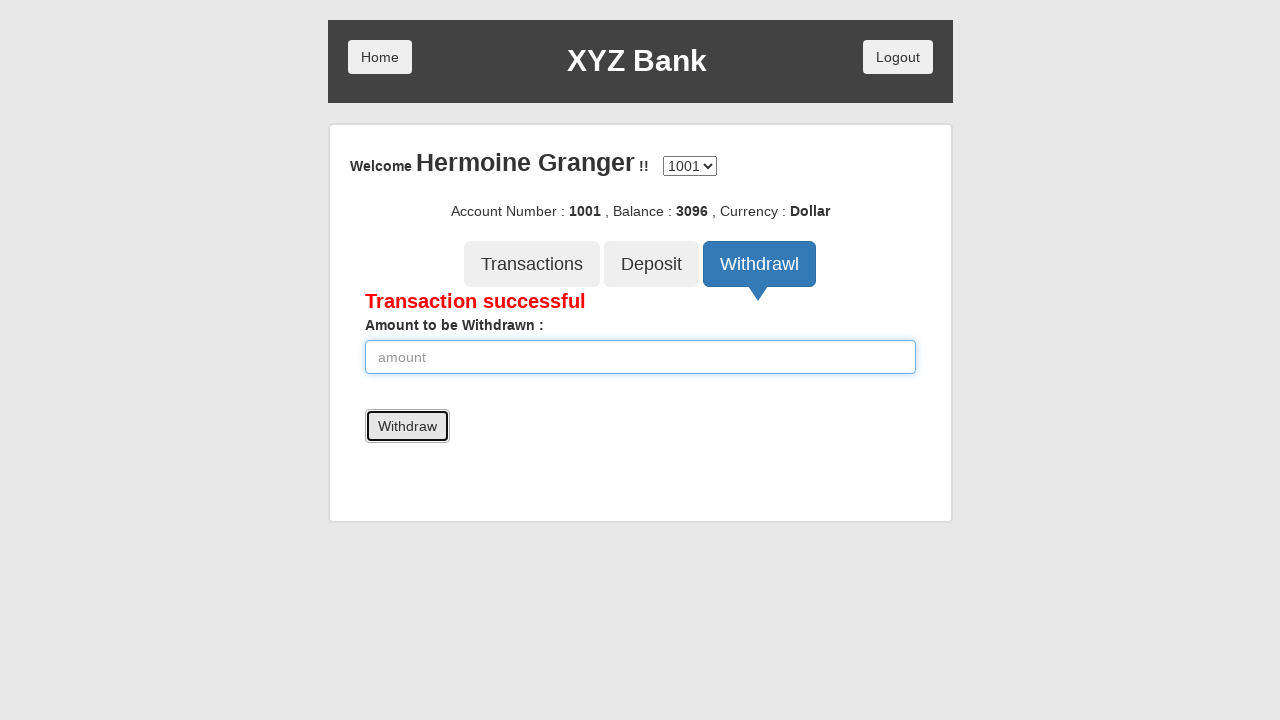

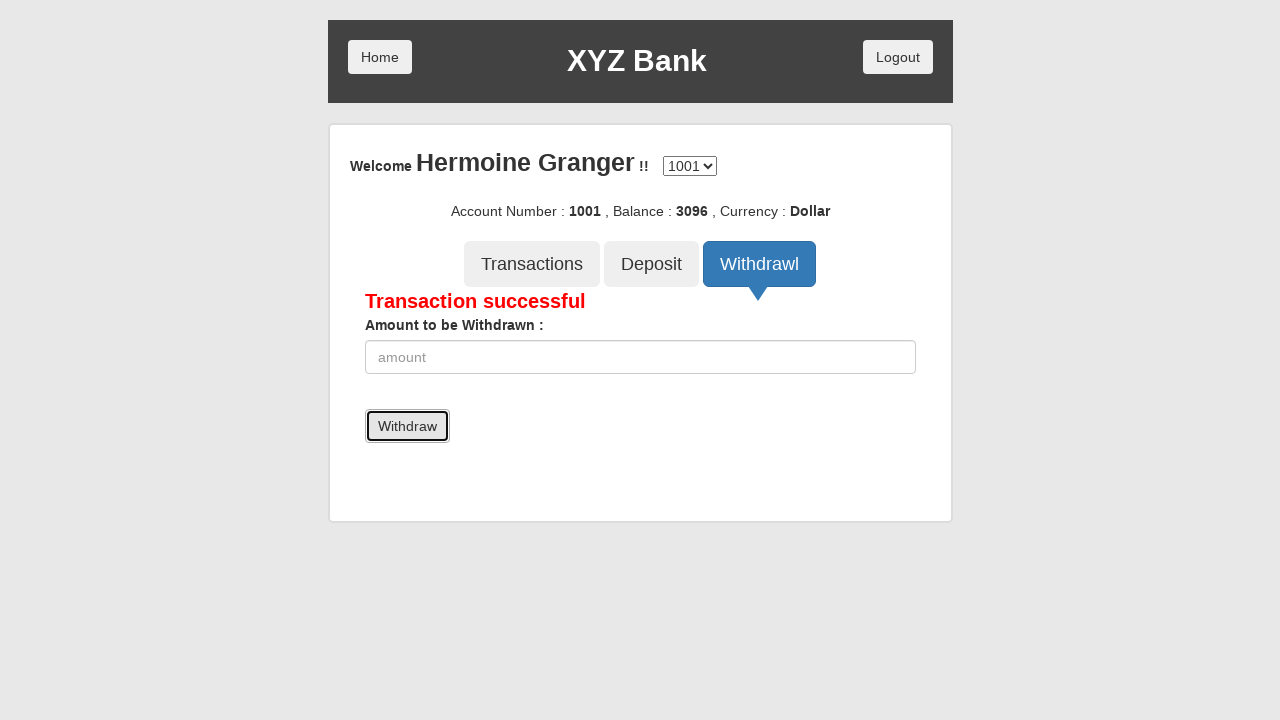